Tests adding a todo item to a sample todo application by entering text and pressing Enter, then verifying the todo was added

Starting URL: https://lambdatest.github.io/sample-todo-app/

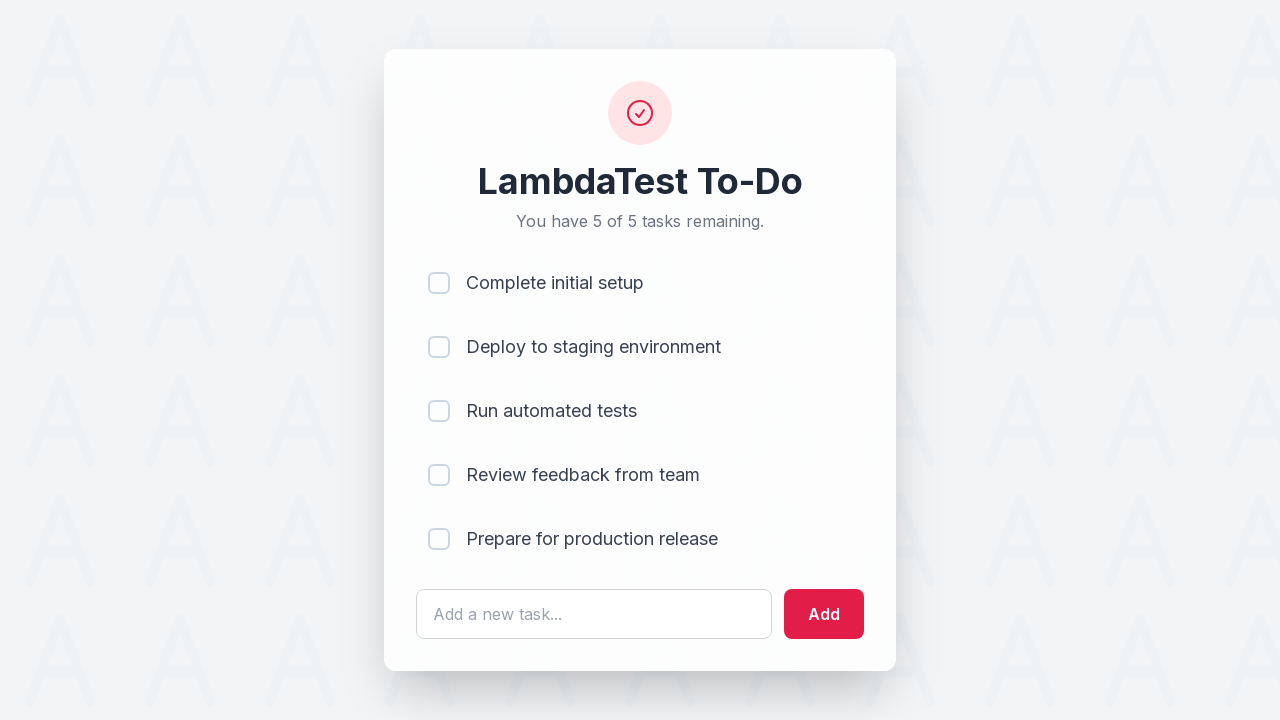

Filled todo input field with 'Learn Selenium' on #sampletodotext
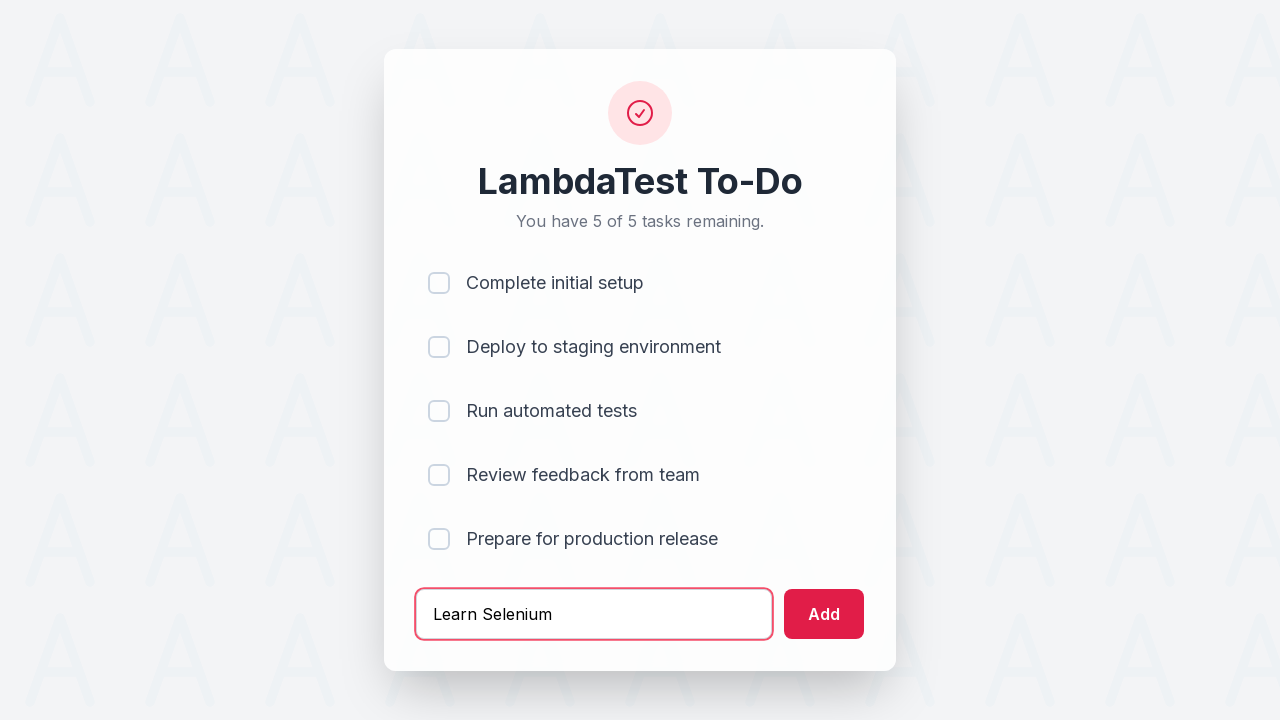

Pressed Enter key to submit todo item on #sampletodotext
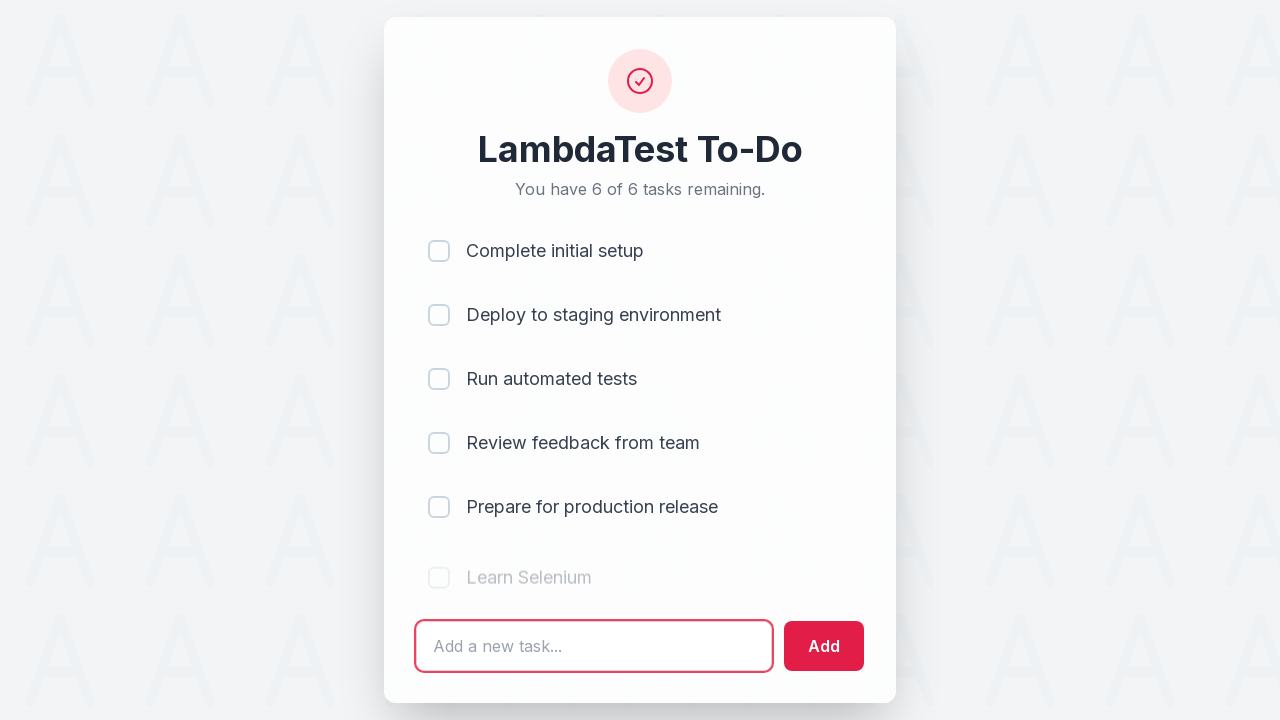

Verified todo item was added to the list
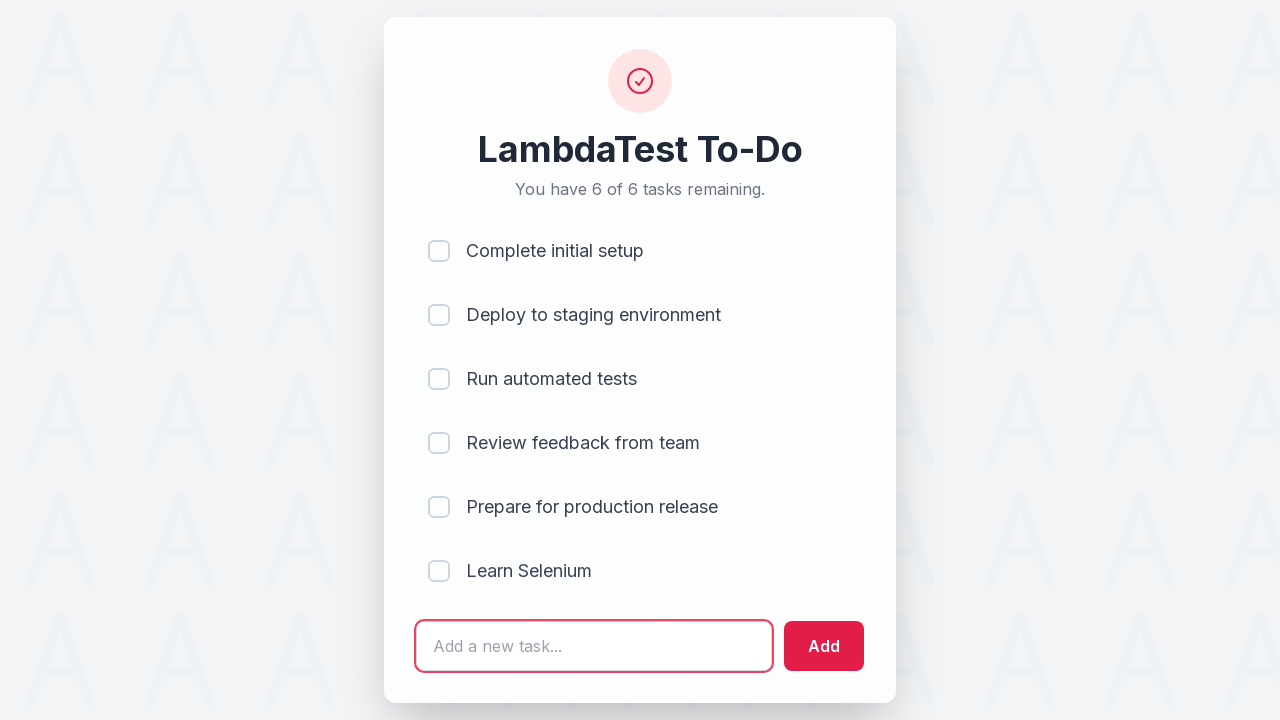

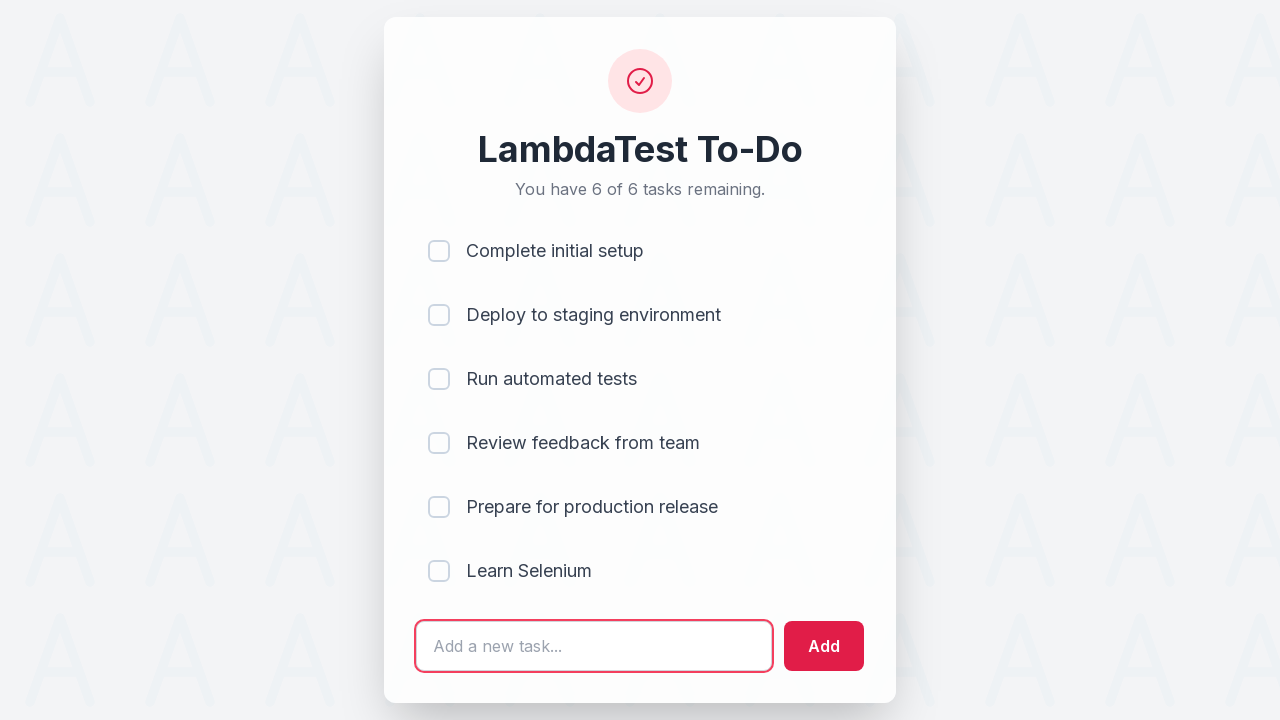